Tests checkbox functionality by locating two checkboxes and clicking them based on their selection state - selecting checkbox1 if not selected, selecting checkbox2 if not selected, then deselecting checkbox2 if selected.

Starting URL: https://the-internet.herokuapp.com/checkboxes

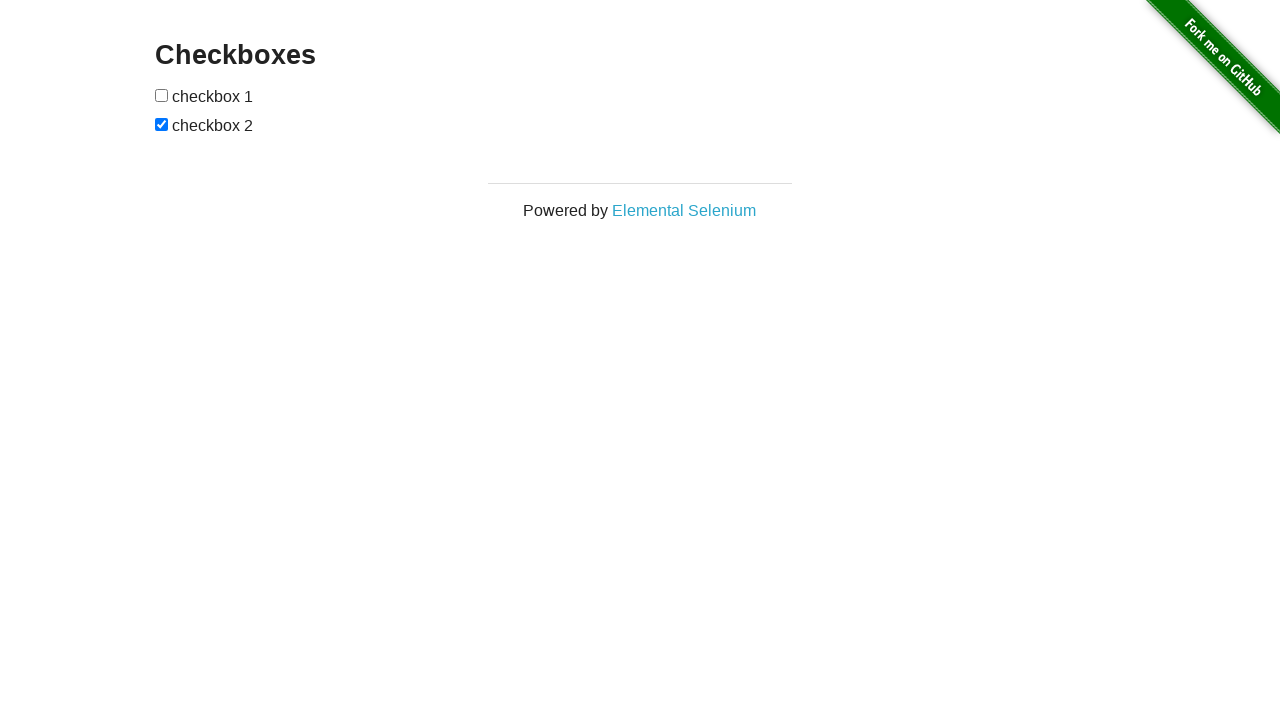

Located checkbox1 using XPath selector
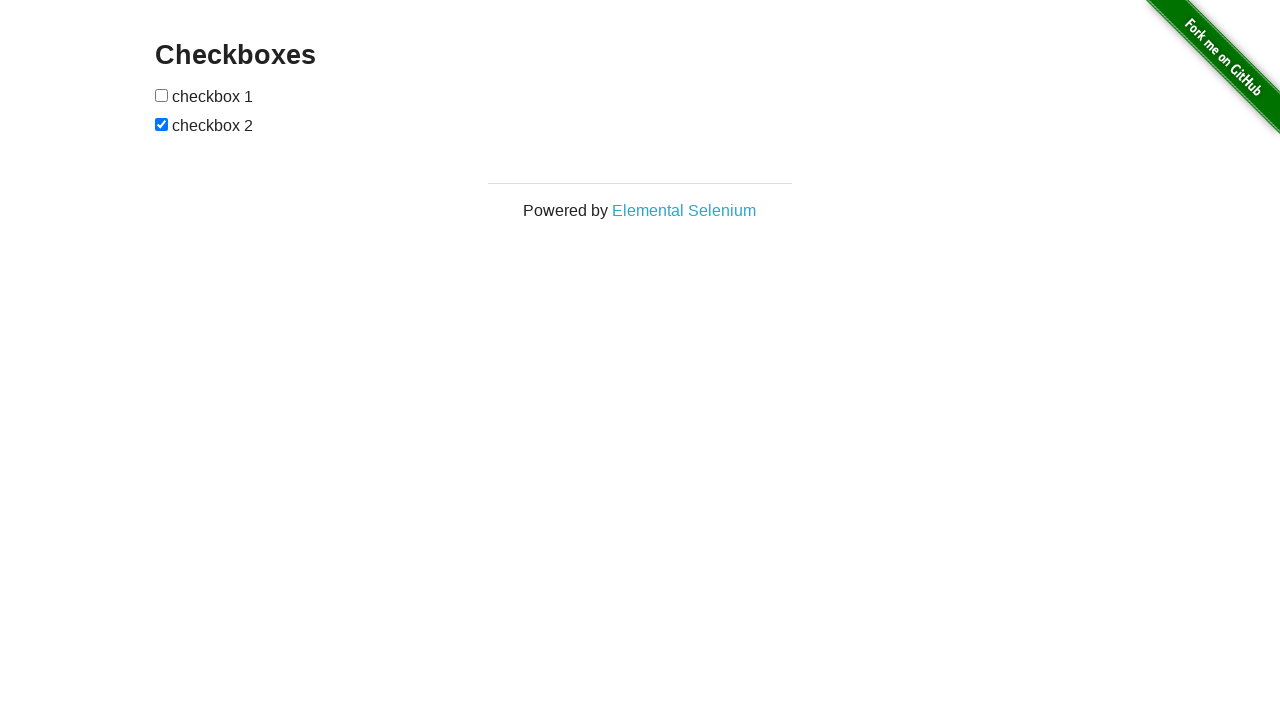

Located checkbox2 using XPath selector
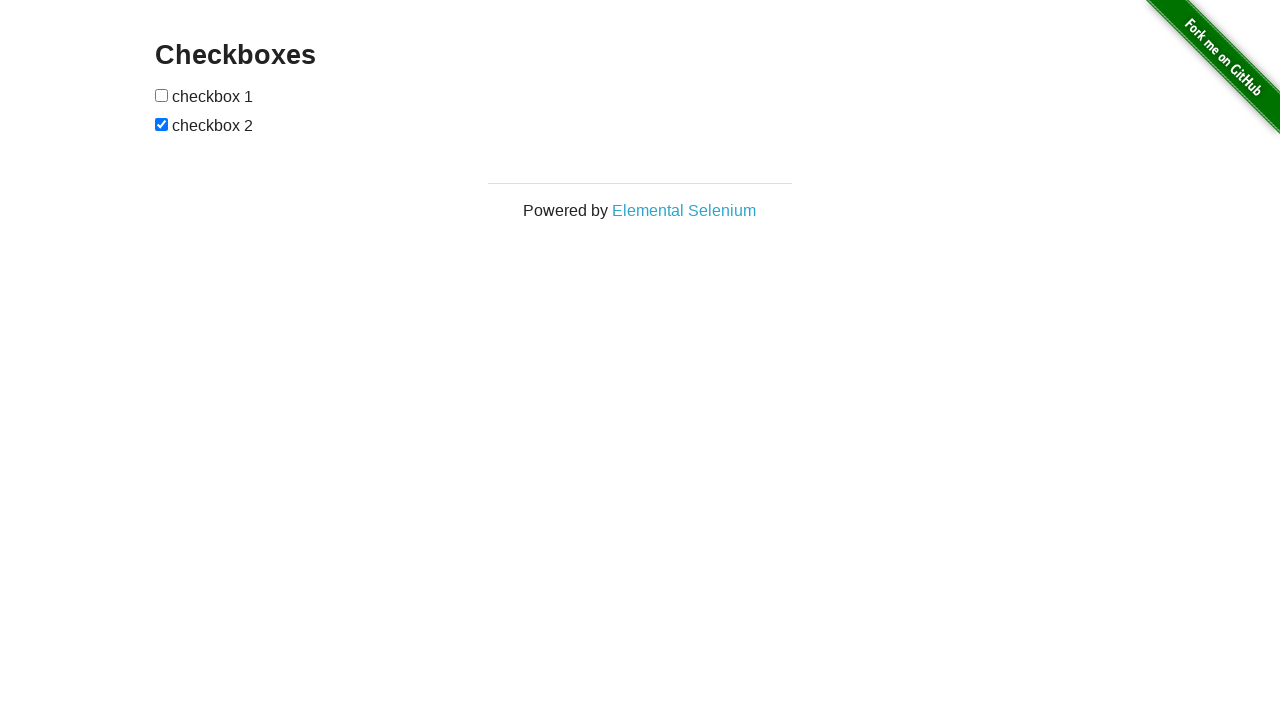

Waited for checkbox1 to become visible
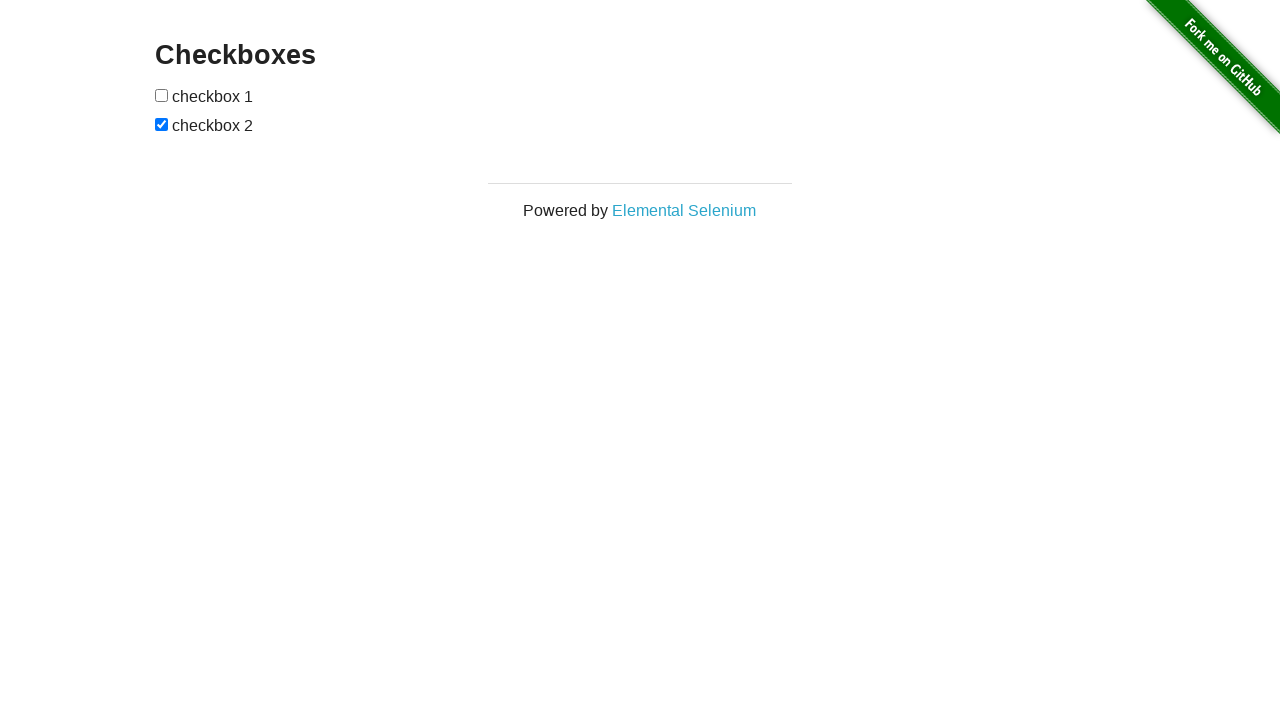

Checkbox1 was not selected, clicked to select it at (162, 95) on (//*[@type='checkbox'])[1]
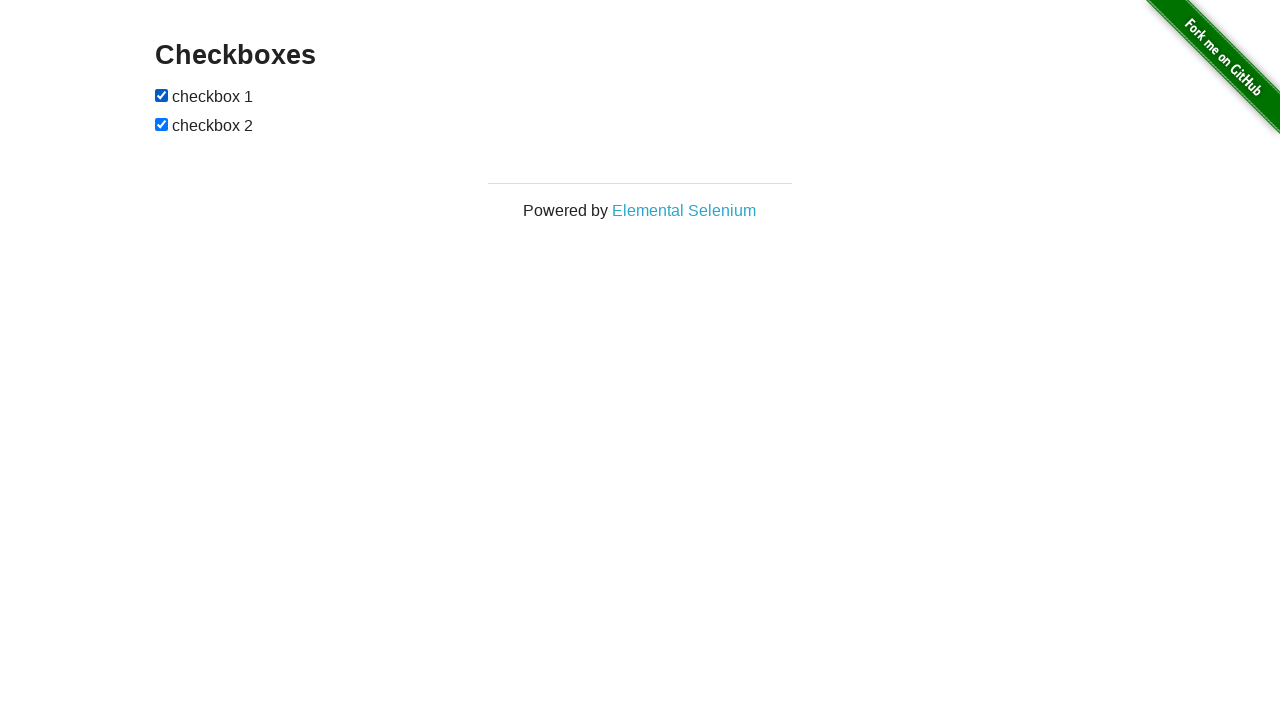

Checkbox2 was already selected, no action taken
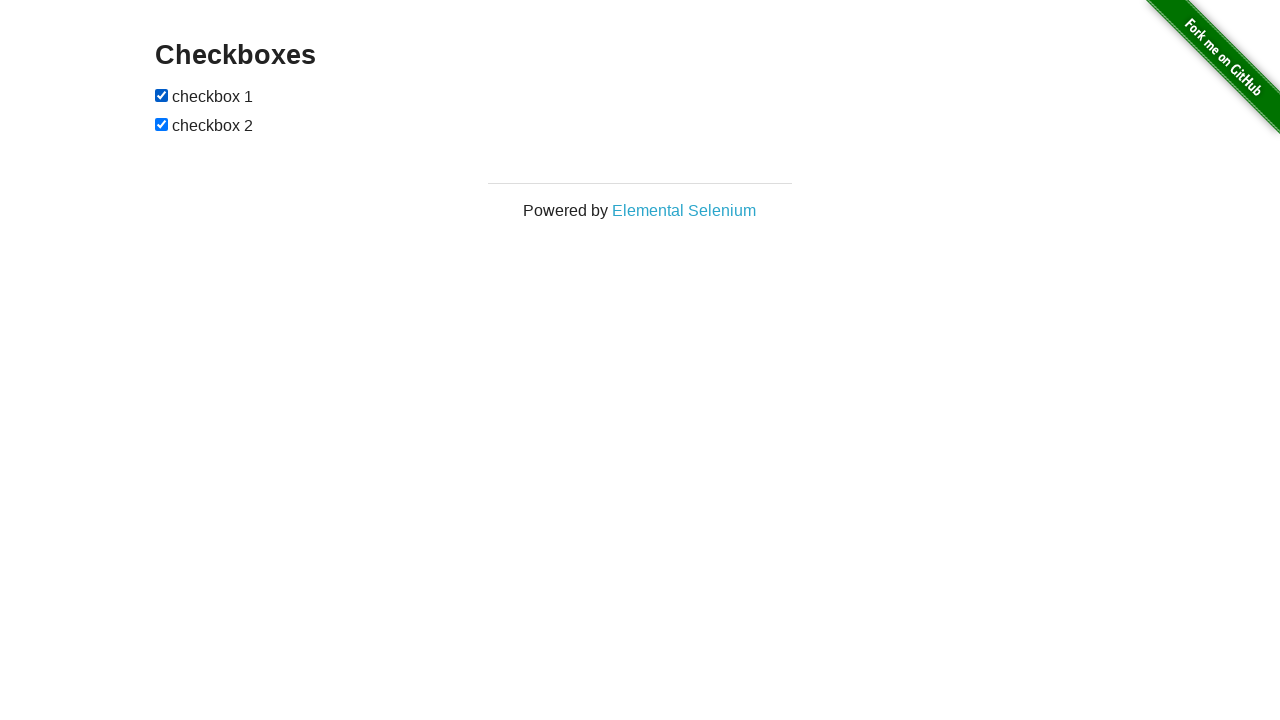

Checkbox2 was selected, clicked to deselect it at (162, 124) on (//*[@type='checkbox'])[2]
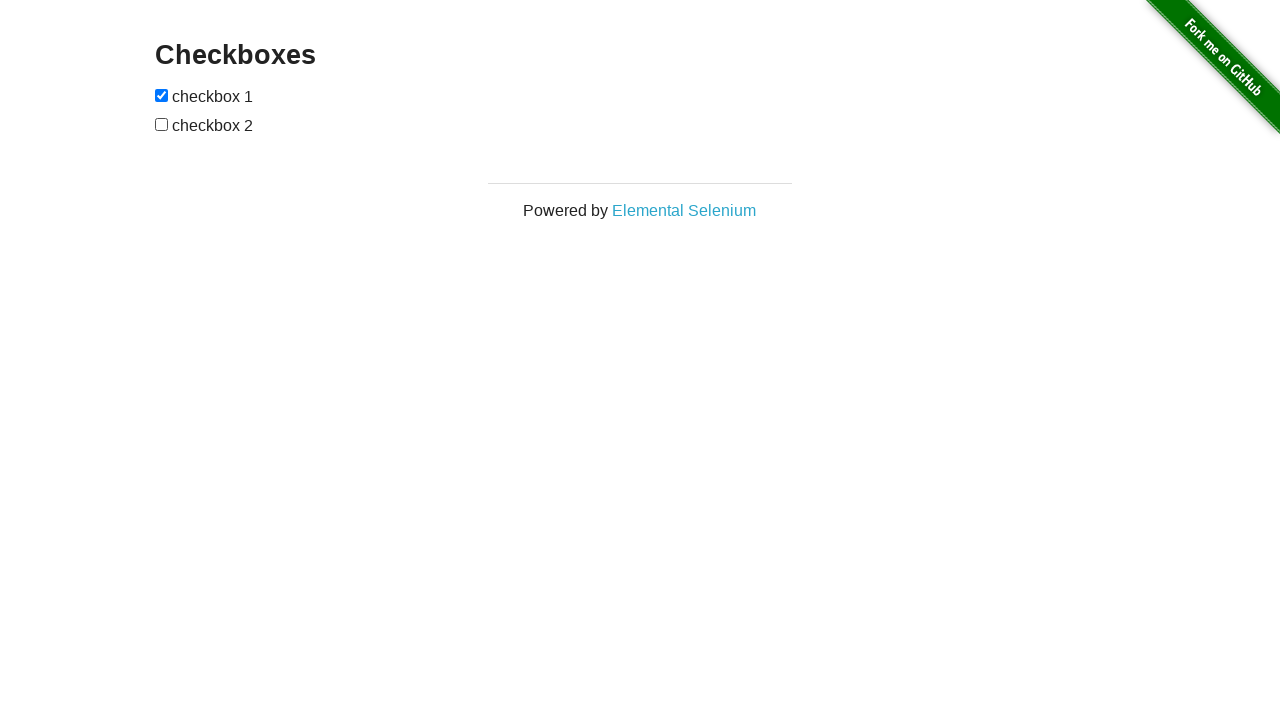

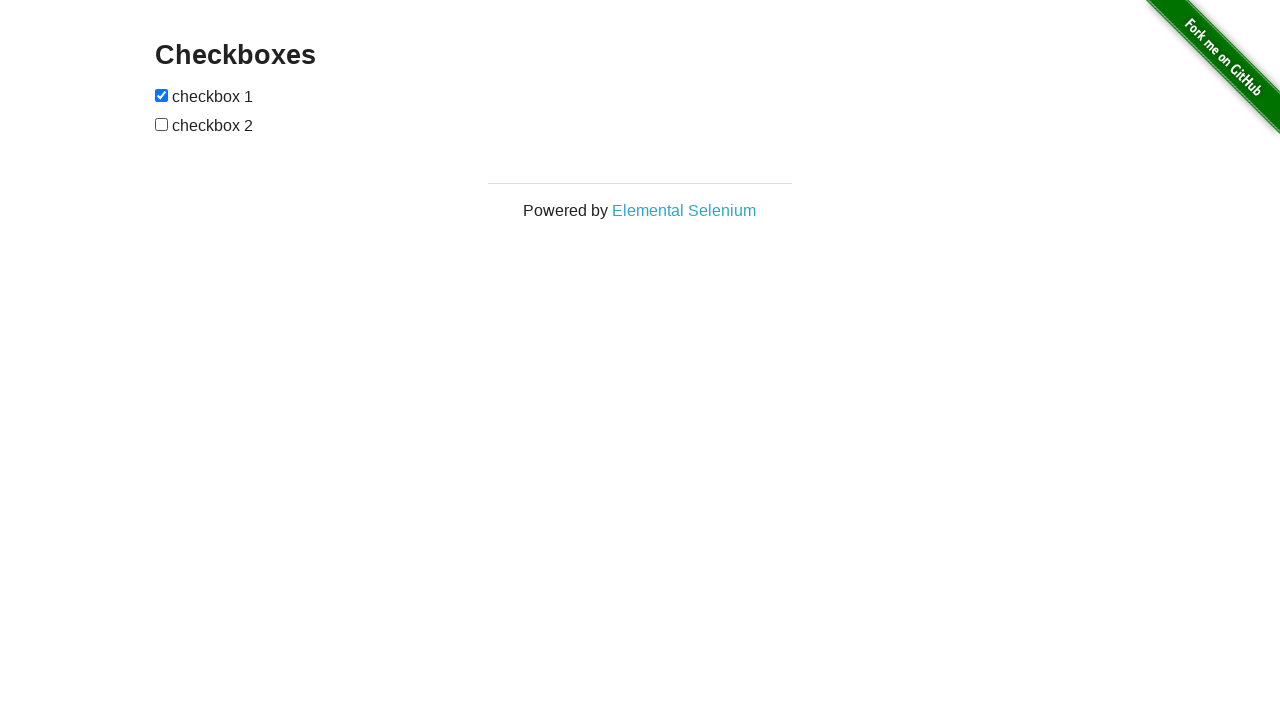